Navigates to a test automation website and verifies the page title contains "Test Otomasyonu", checks the URL, and verifies the page source contains "otomasyon"

Starting URL: https://www.testotomasyonu.com

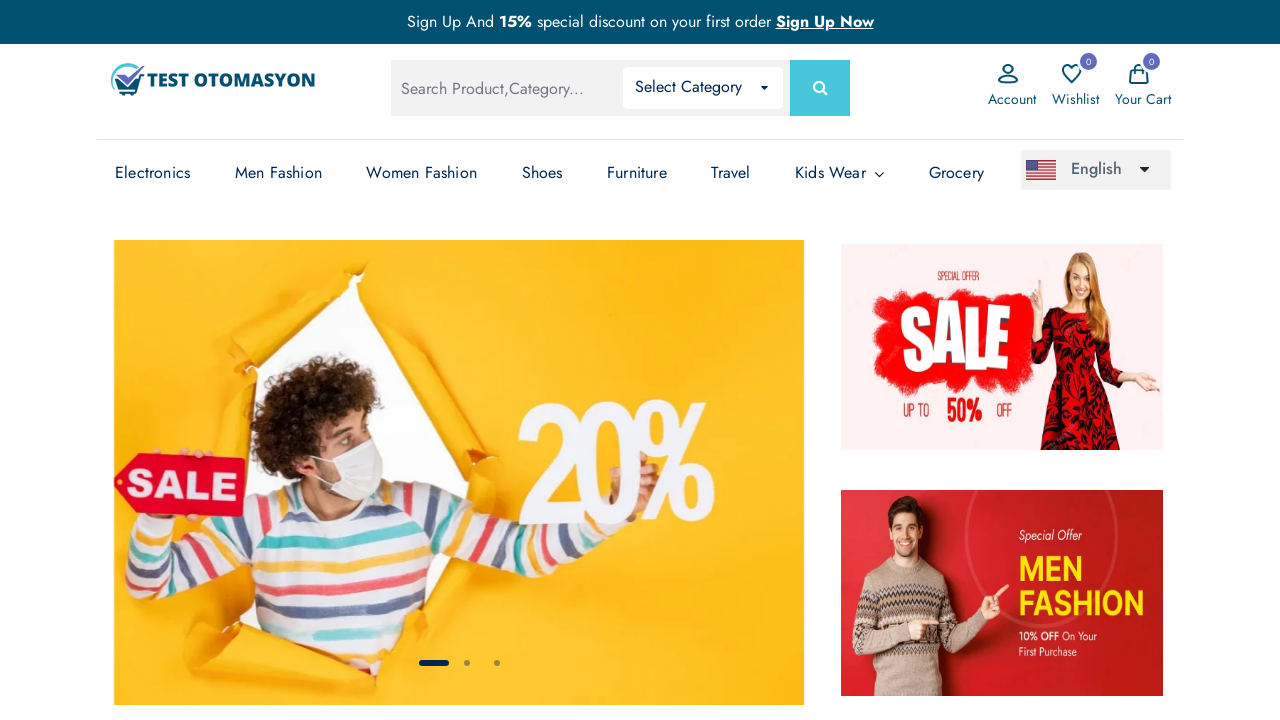

Waited for page to load (domcontentloaded state)
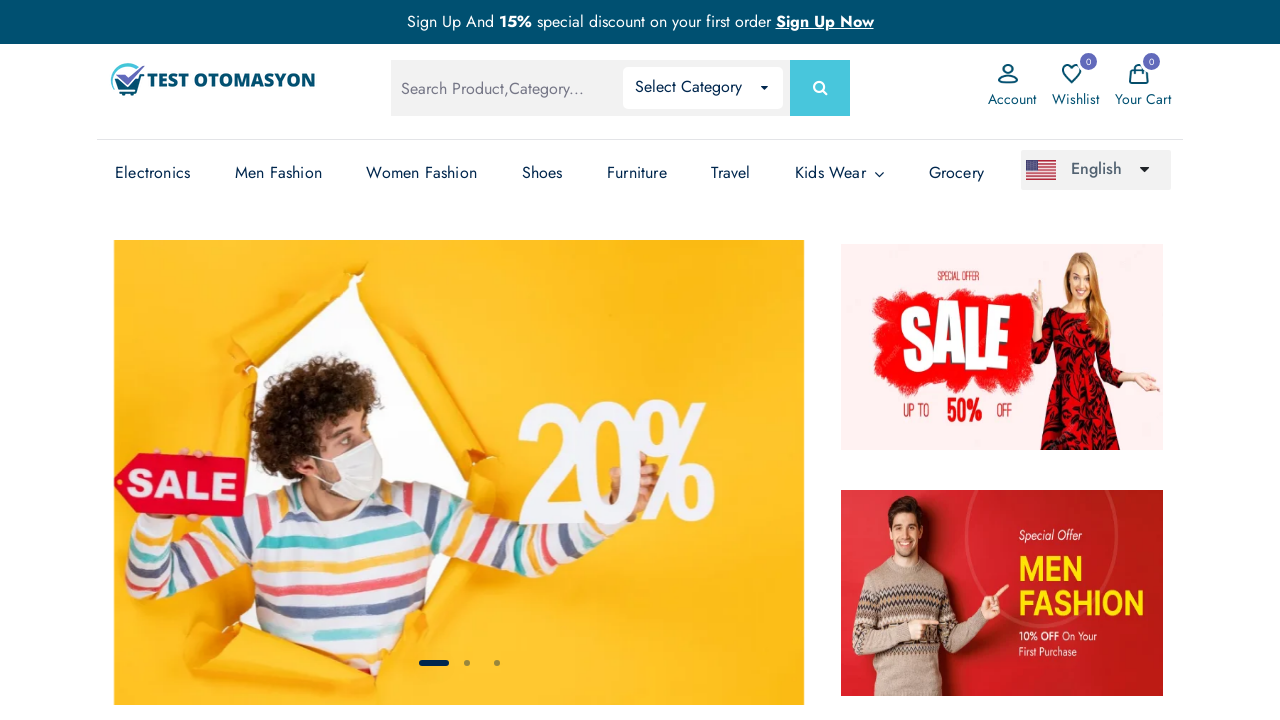

Retrieved page title: 'Test Otomasyonu - Test Otomasyonu'
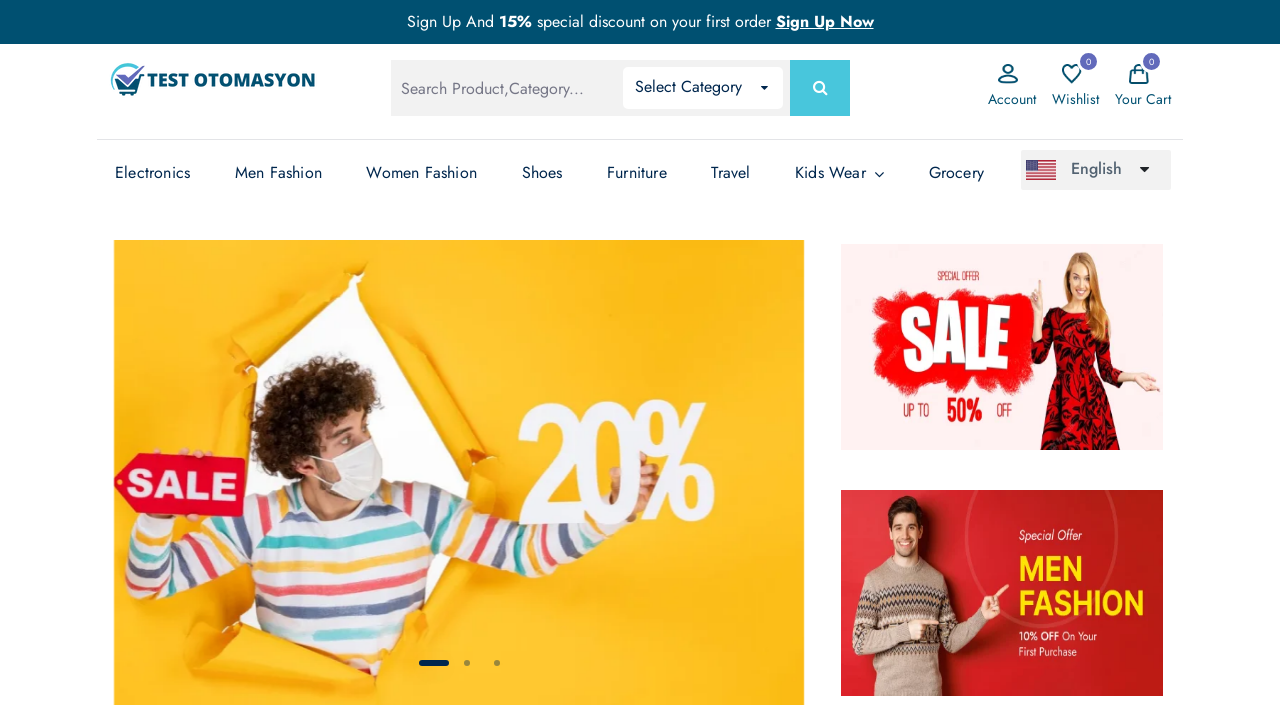

Verified page title contains 'Test Otomasyonu'
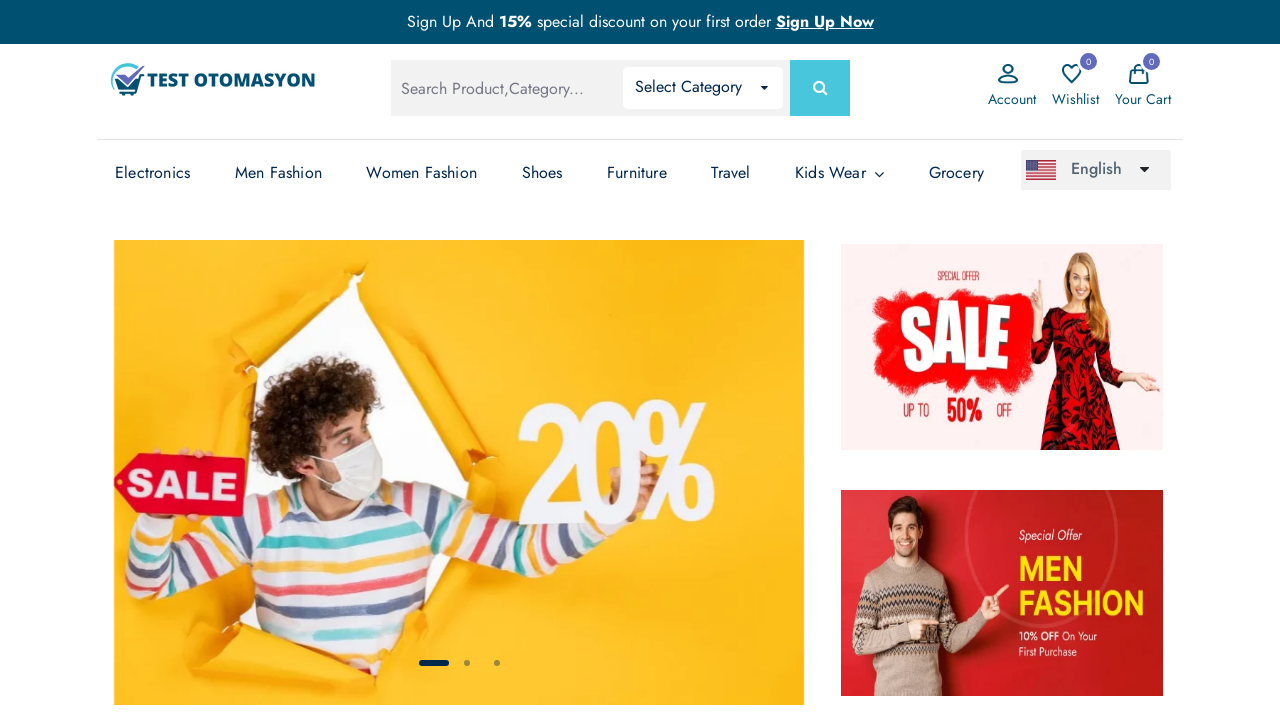

Retrieved current URL: 'https://www.testotomasyonu.com/'
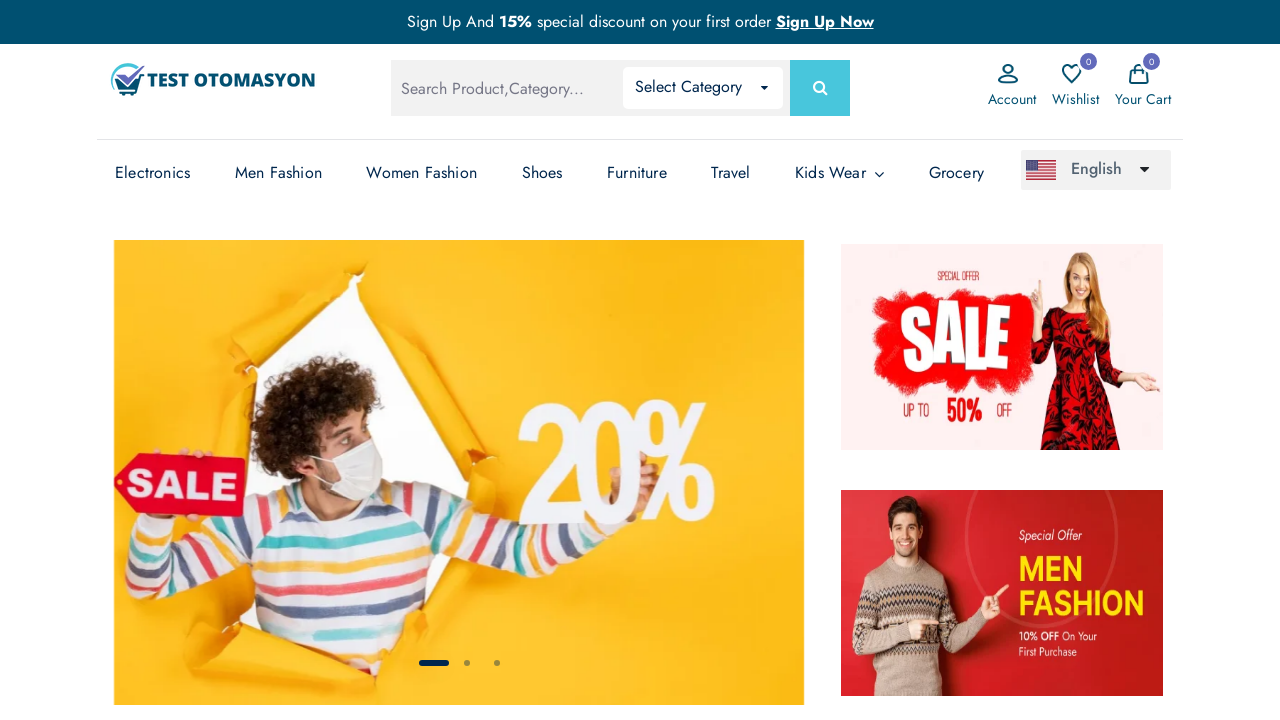

Verified current URL contains 'testotomasyonu.com'
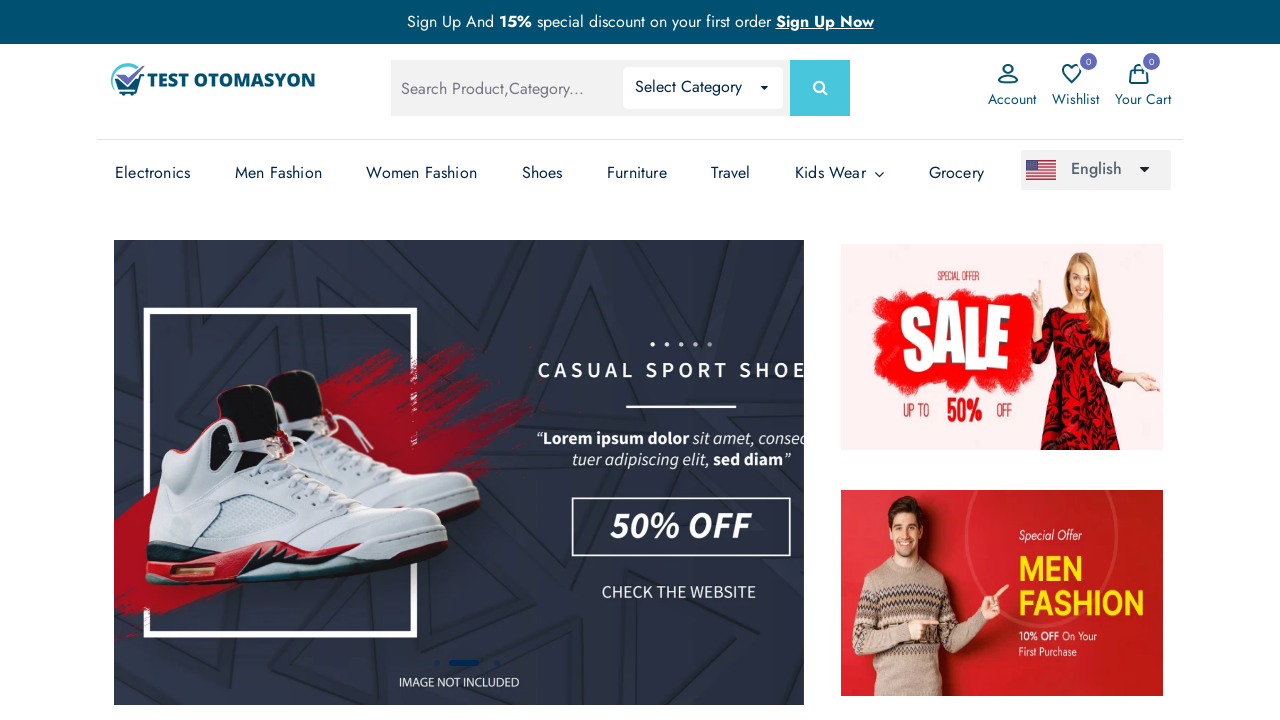

Retrieved page source content
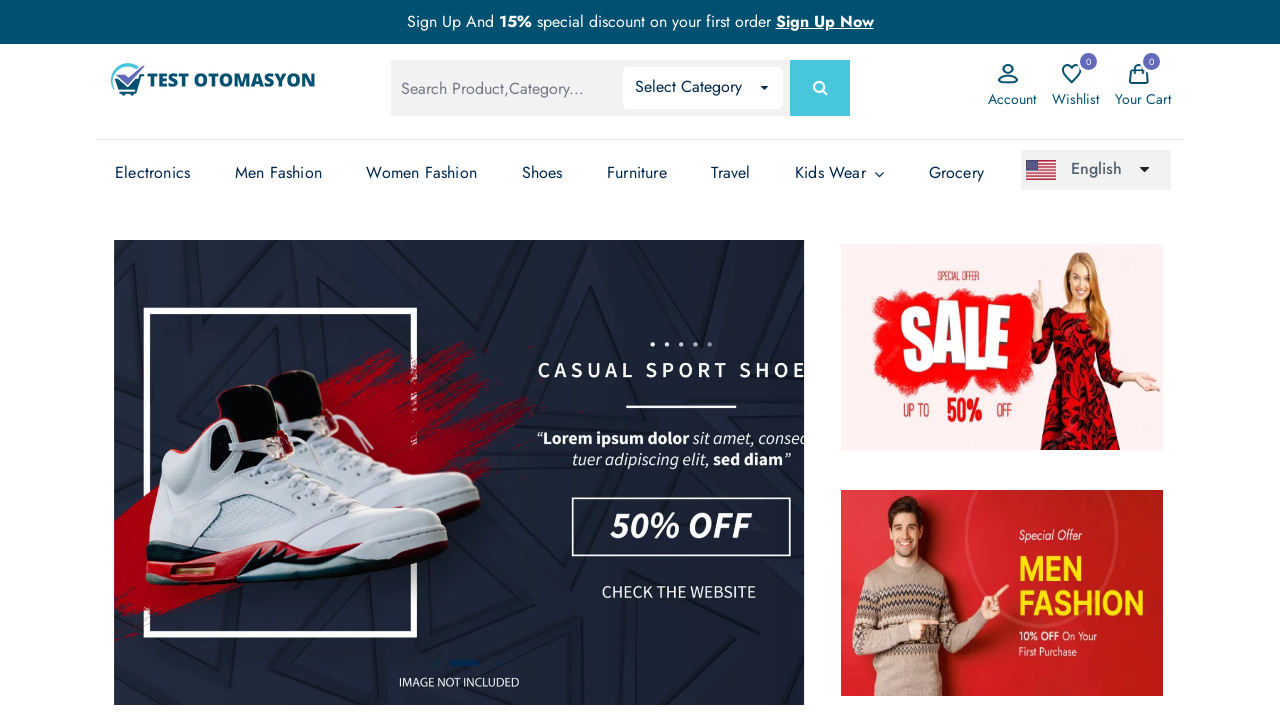

Verified page source contains 'otomasyon'
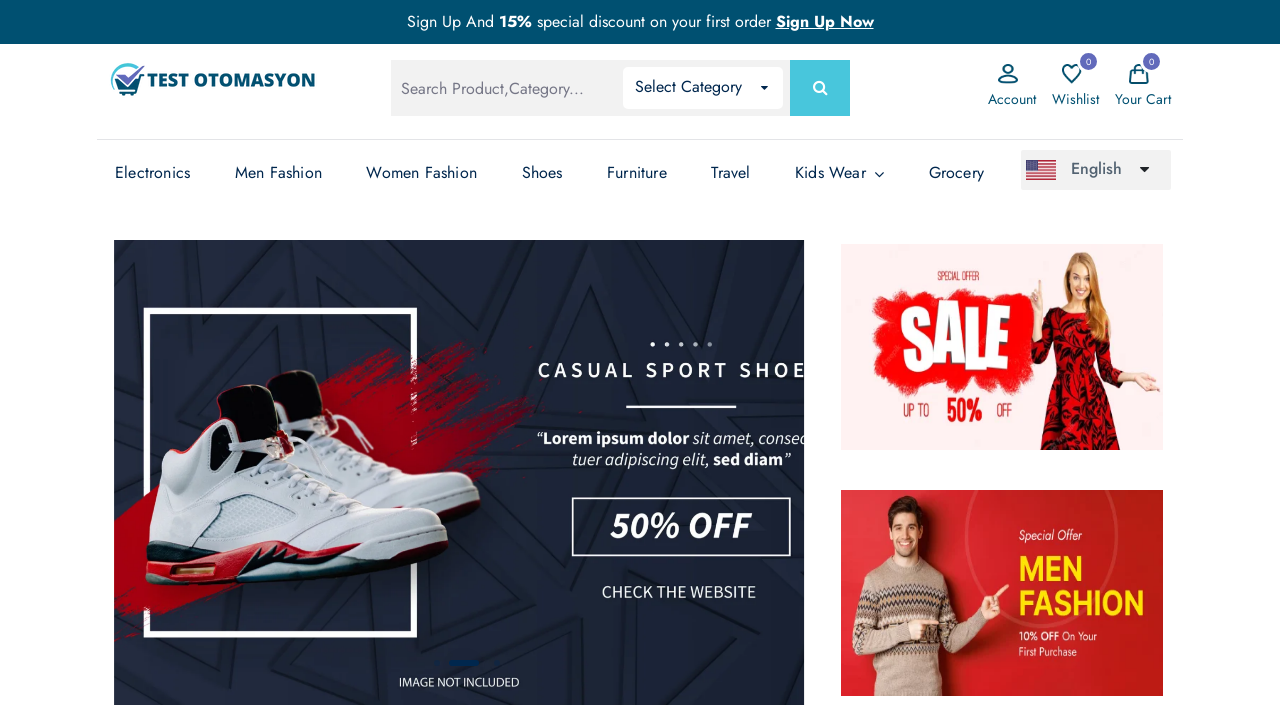

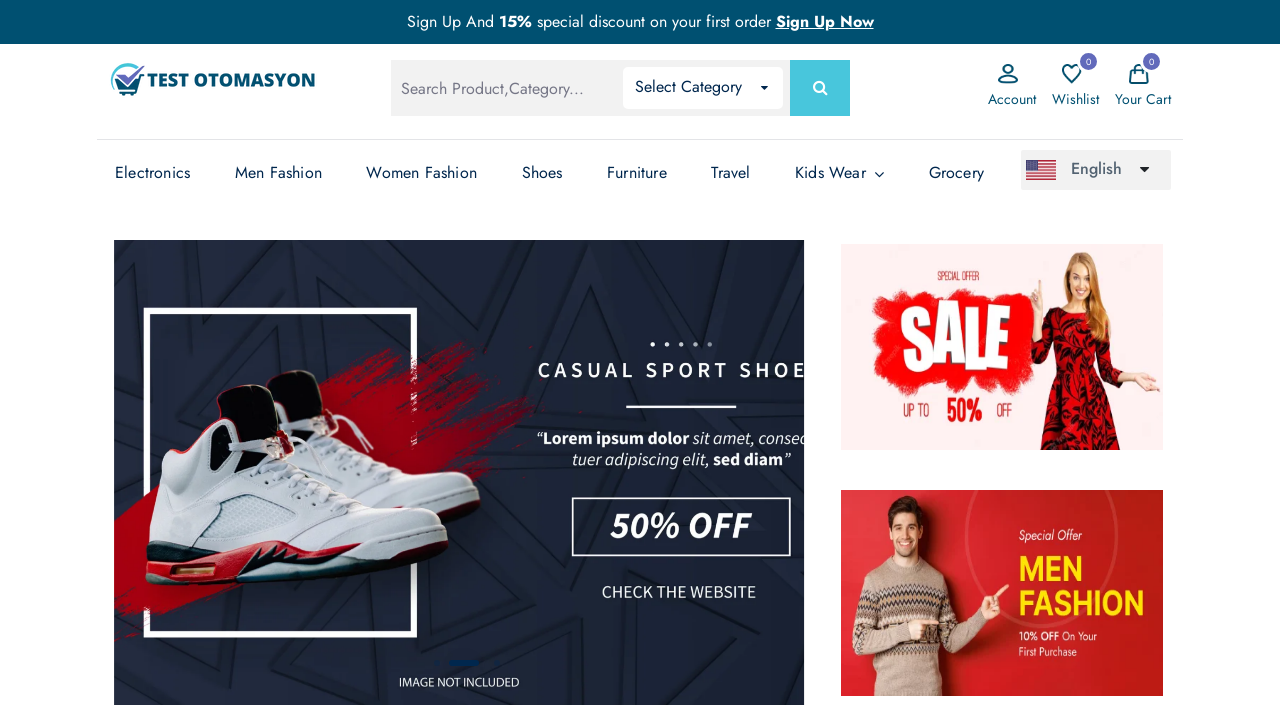